Opens a GitHub repository page, clicks on the Issues tab, and verifies that "Issue1" text is present in the main content area (same as allureReportsTest but with lambda-style steps in original).

Starting URL: https://github.com/Anth0nySt/AllureReports

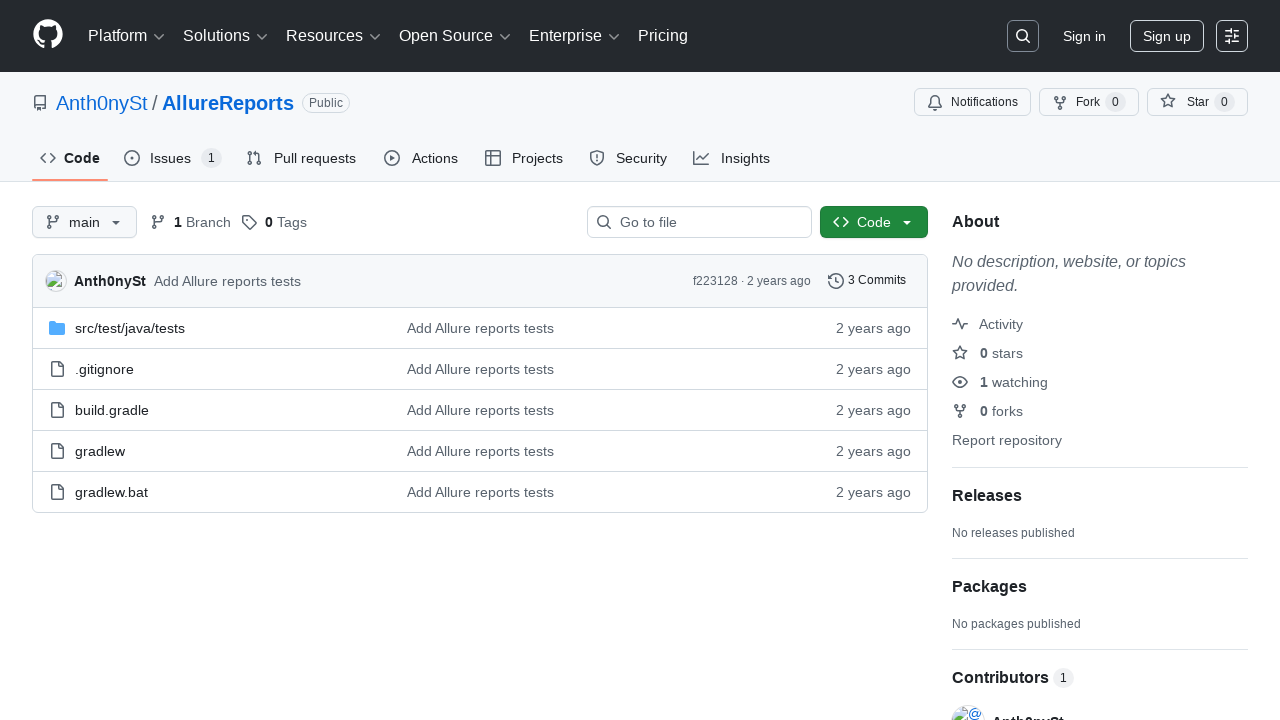

Navigated to GitHub AllureReports repository page
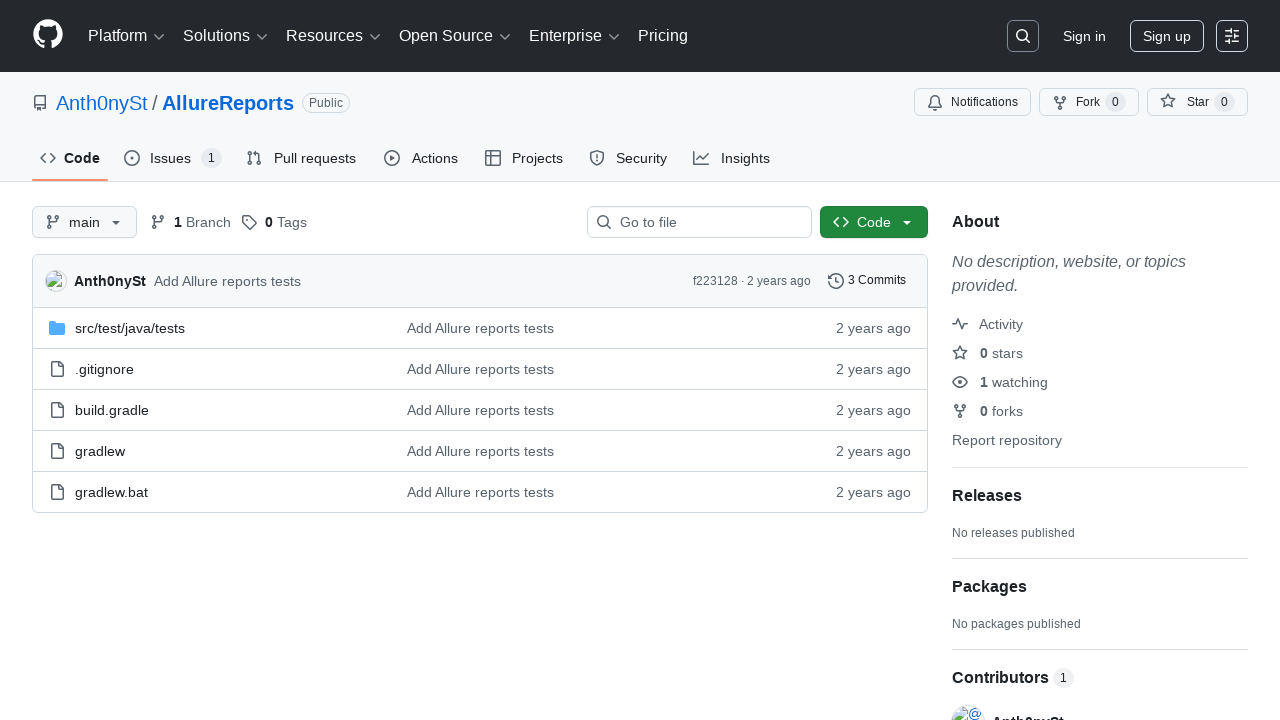

Clicked on the Issues tab at (173, 158) on #issues-tab
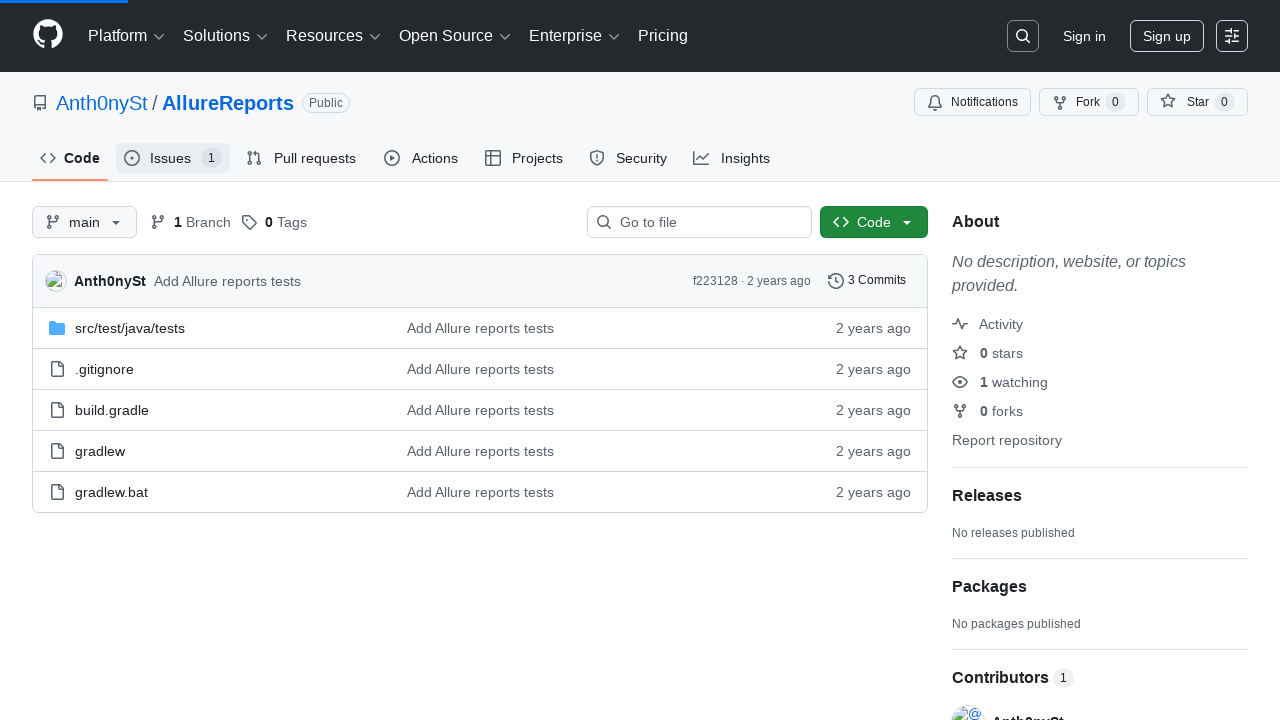

Main content area loaded
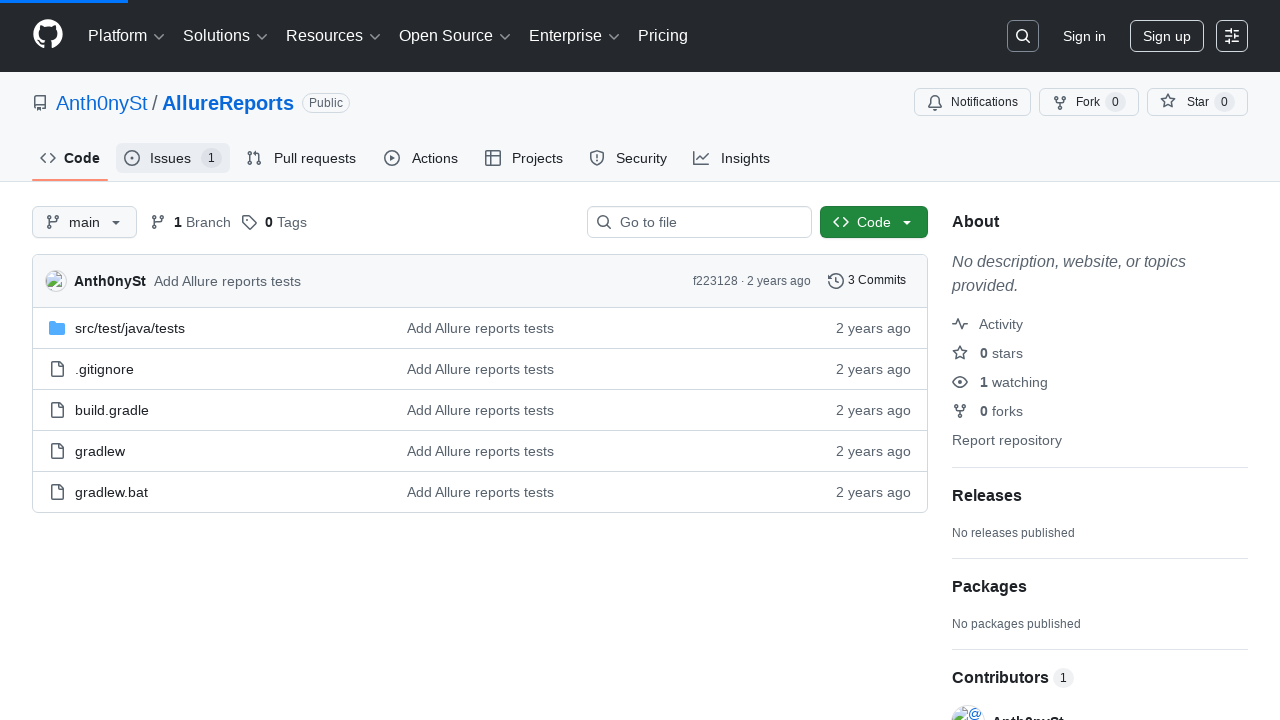

Verified 'Issue1' text is present in main content area
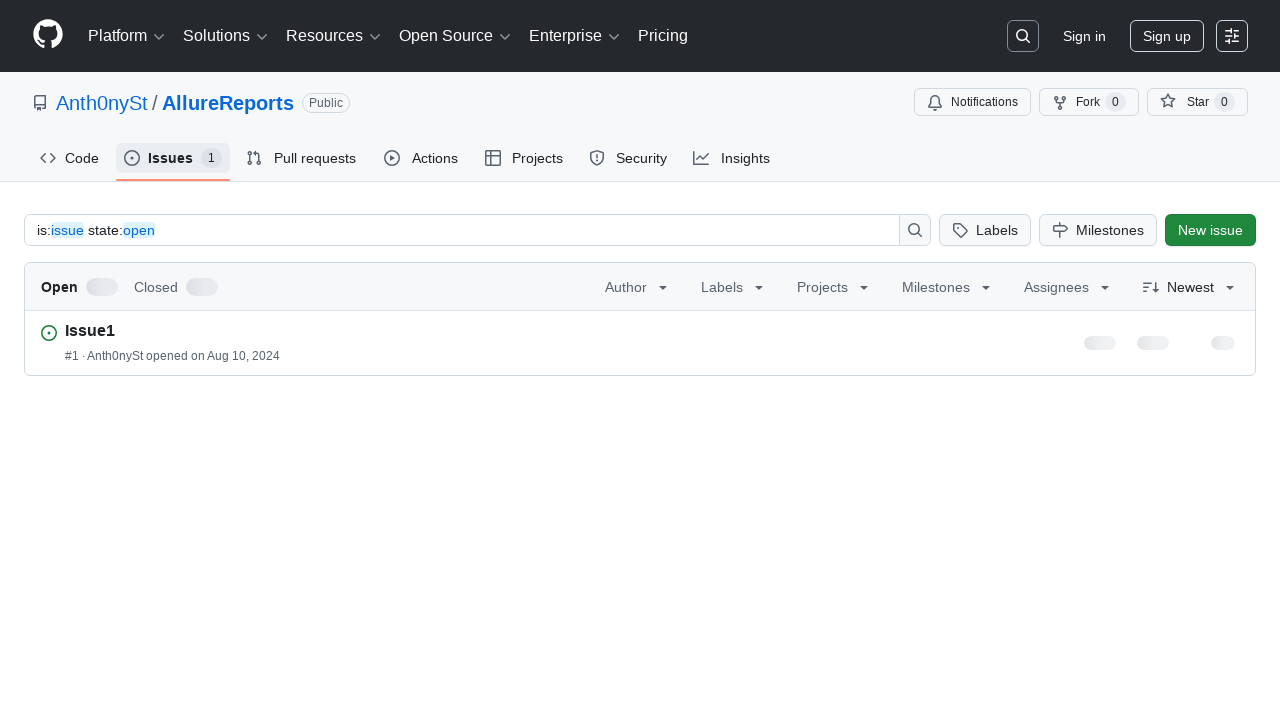

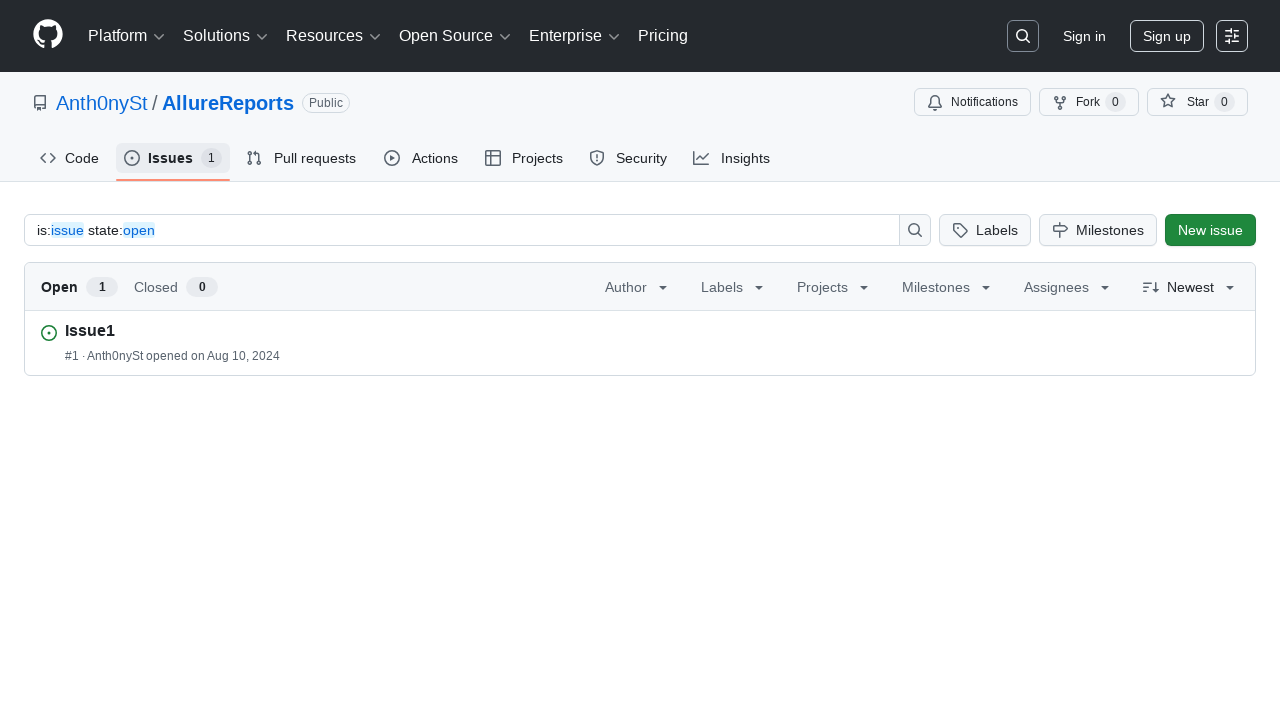